Tests filling out the DemoQA practice form with personal information including first name, last name, email, gender, mobile number, date of birth, and address.

Starting URL: https://demoqa.com/automation-practice-form

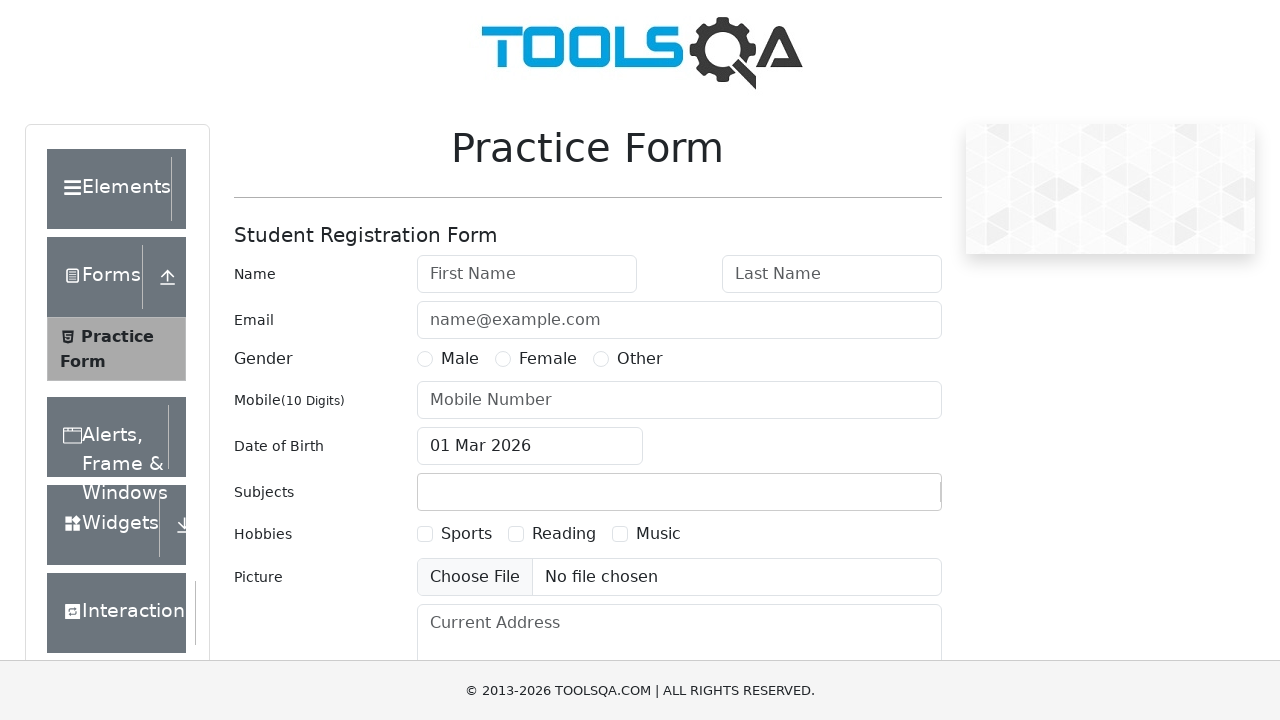

Filled first name field with 'Michael' on #firstName
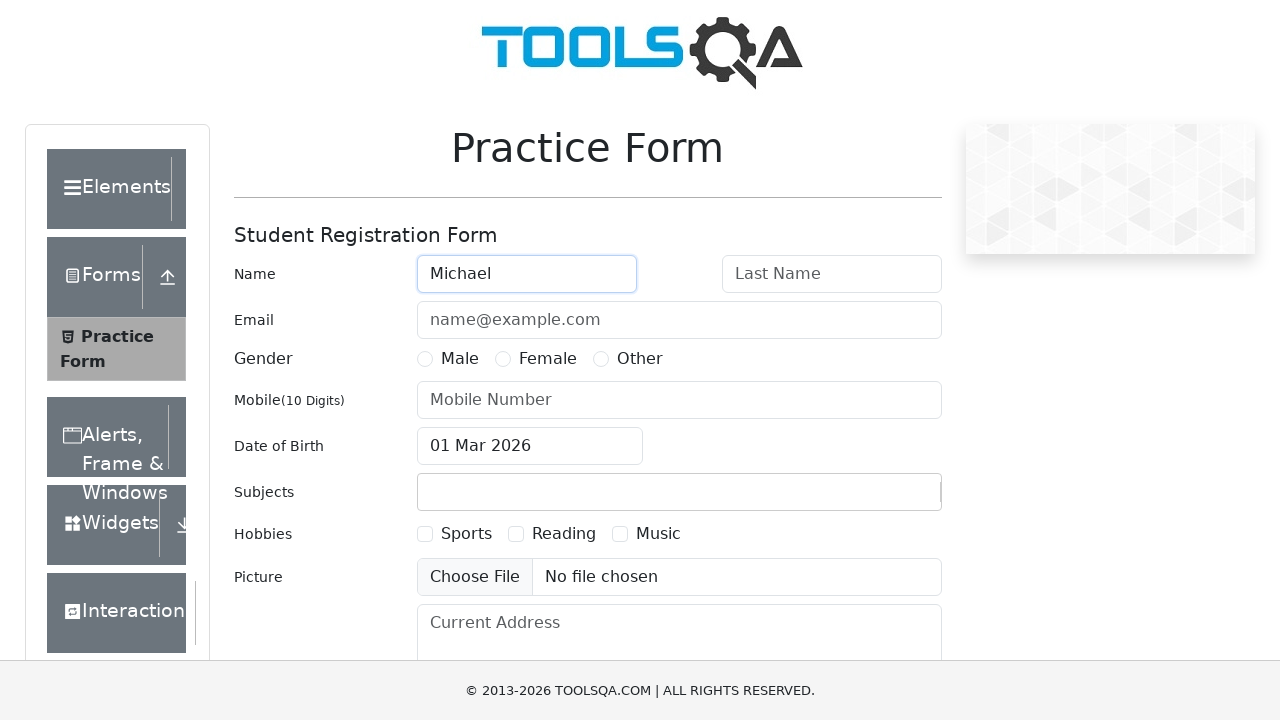

Filled last name field with 'Johnson' on #lastName
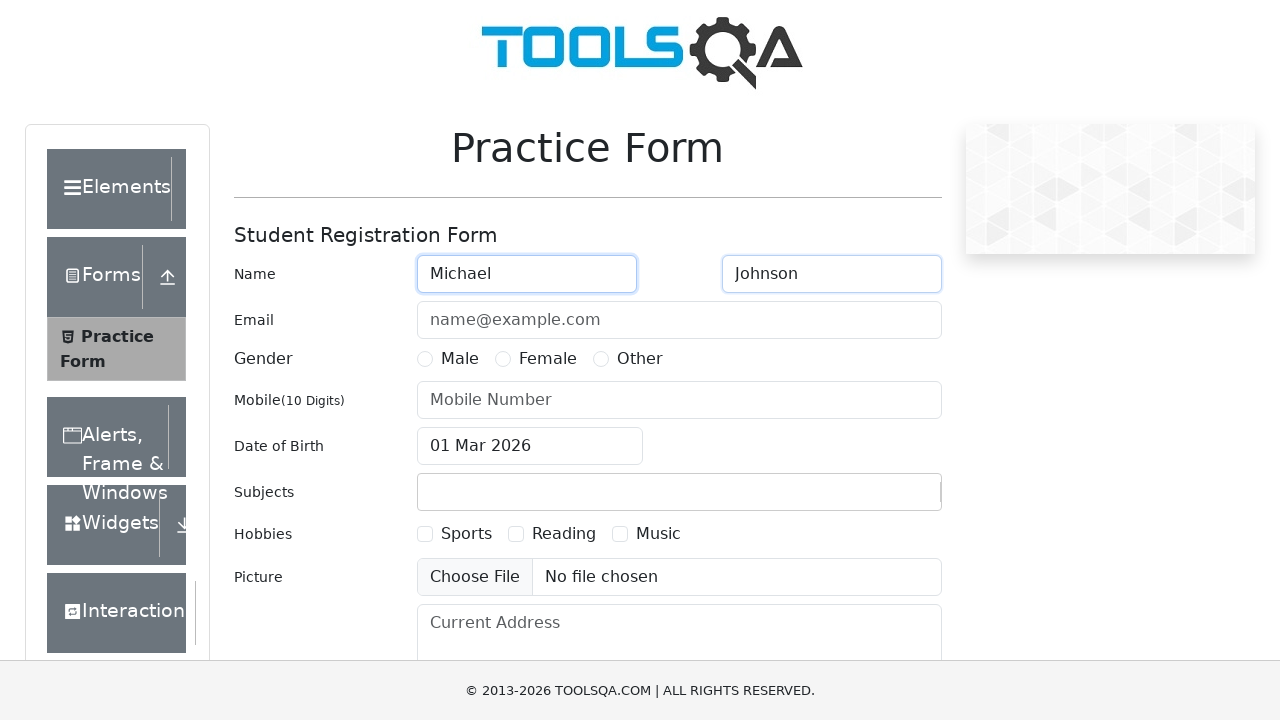

Filled email field with 'michael.johnson@example.com' on #userEmail
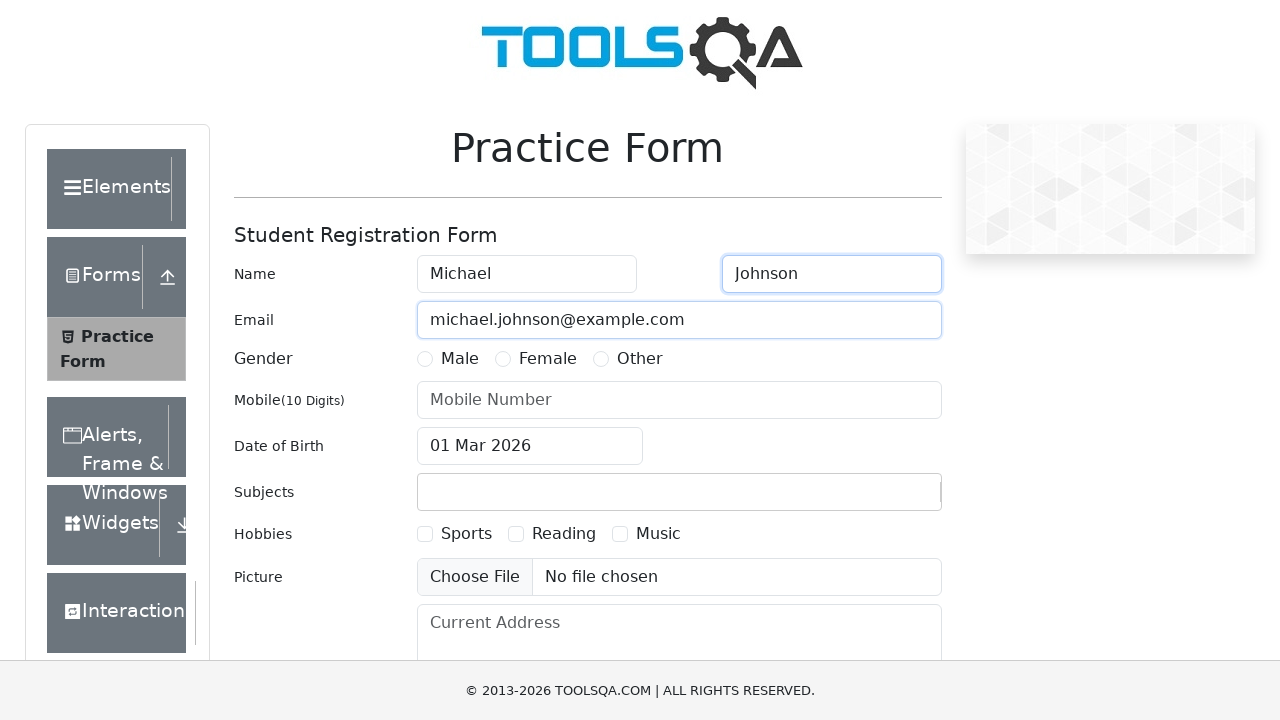

Selected Male gender option at (460, 359) on label[for='gender-radio-1']
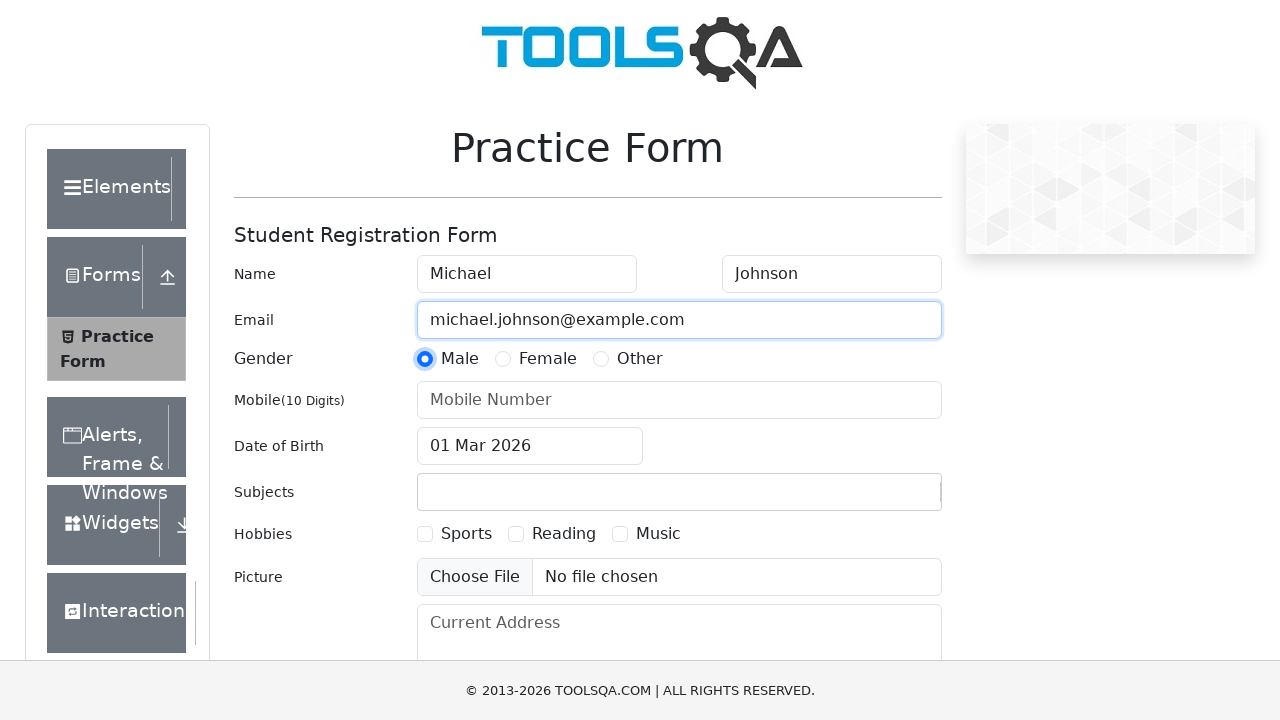

Filled mobile number field with '5551234567' on #userNumber
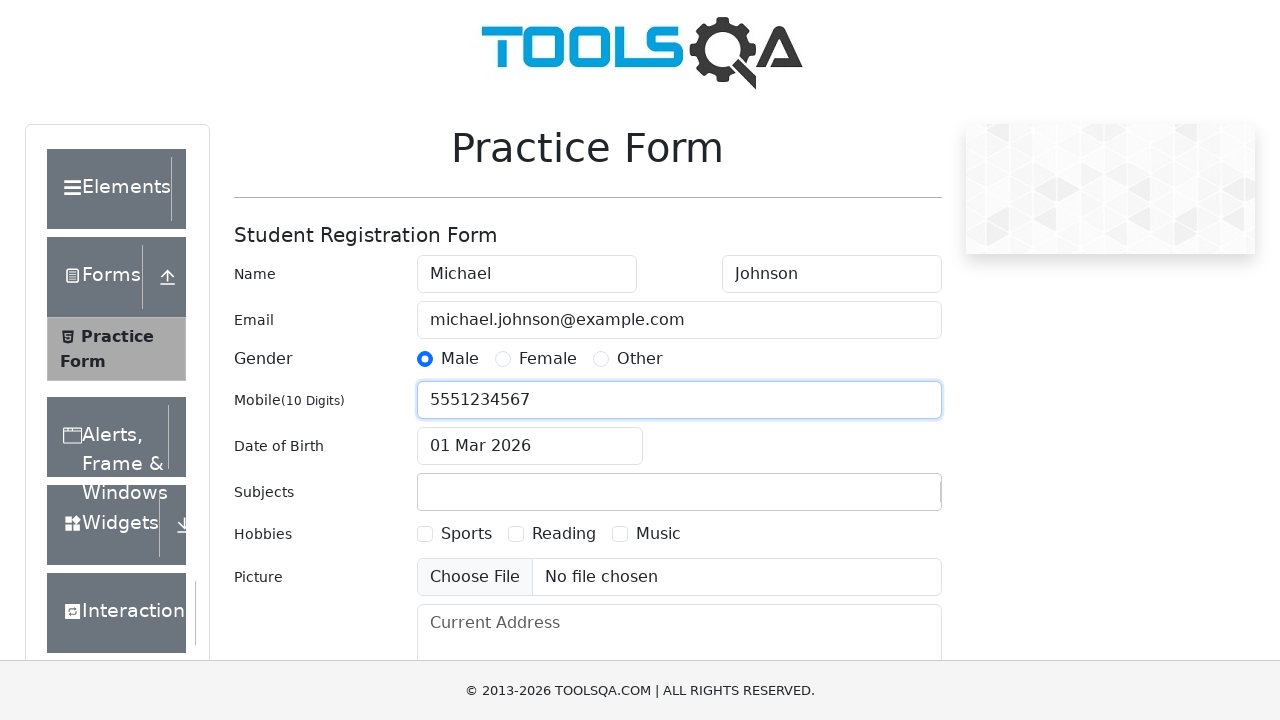

Clicked date of birth input field to open calendar at (530, 446) on #dateOfBirthInput
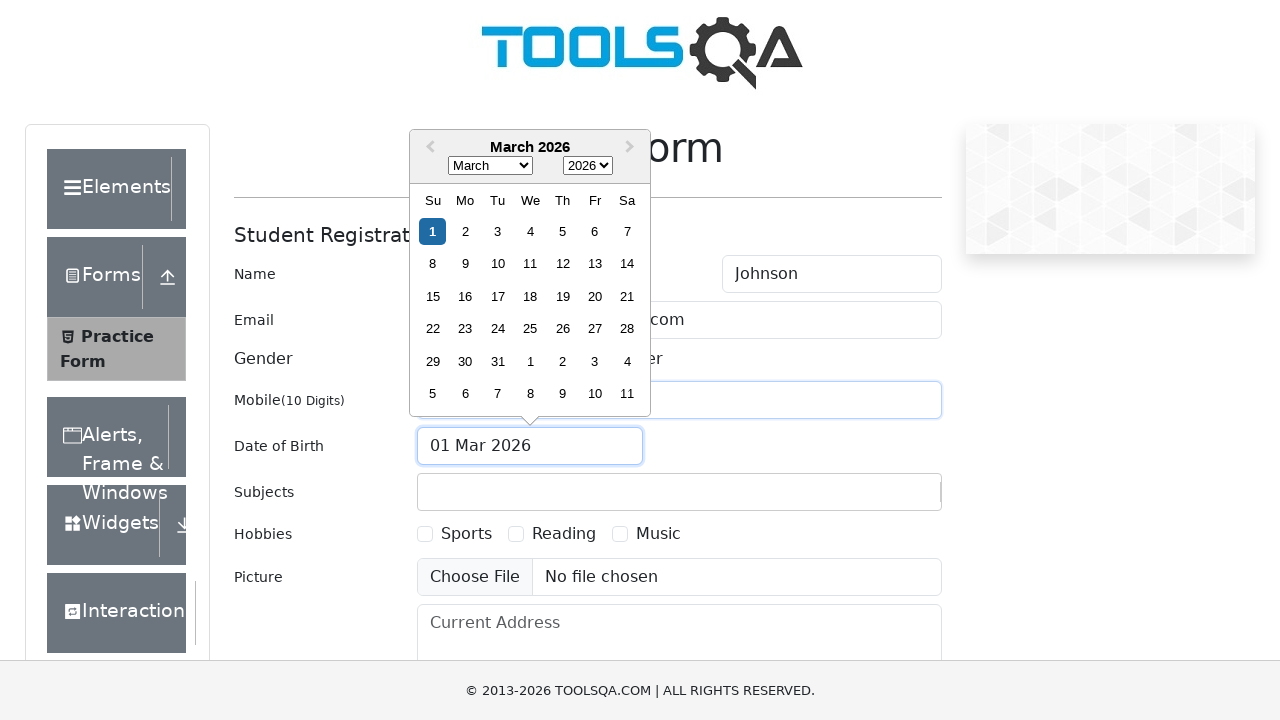

Selected all text in date field
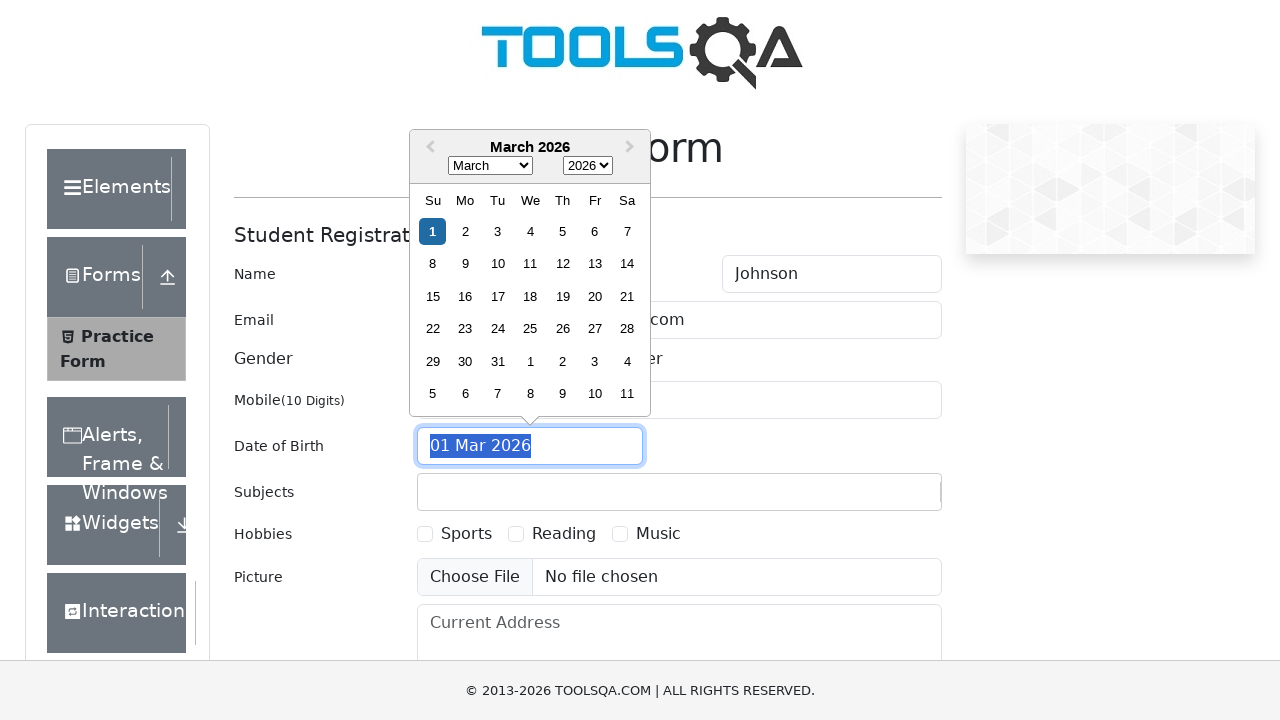

Typed date of birth '15 Mar 1990'
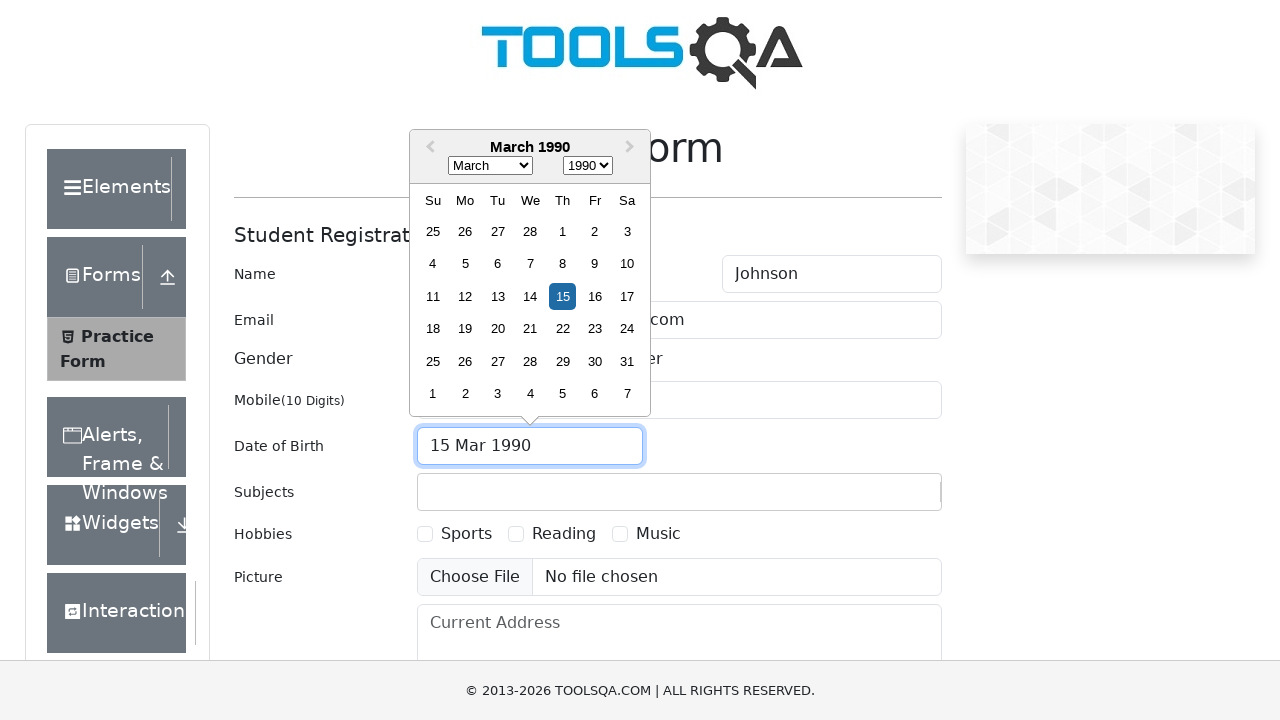

Closed date picker by pressing Escape
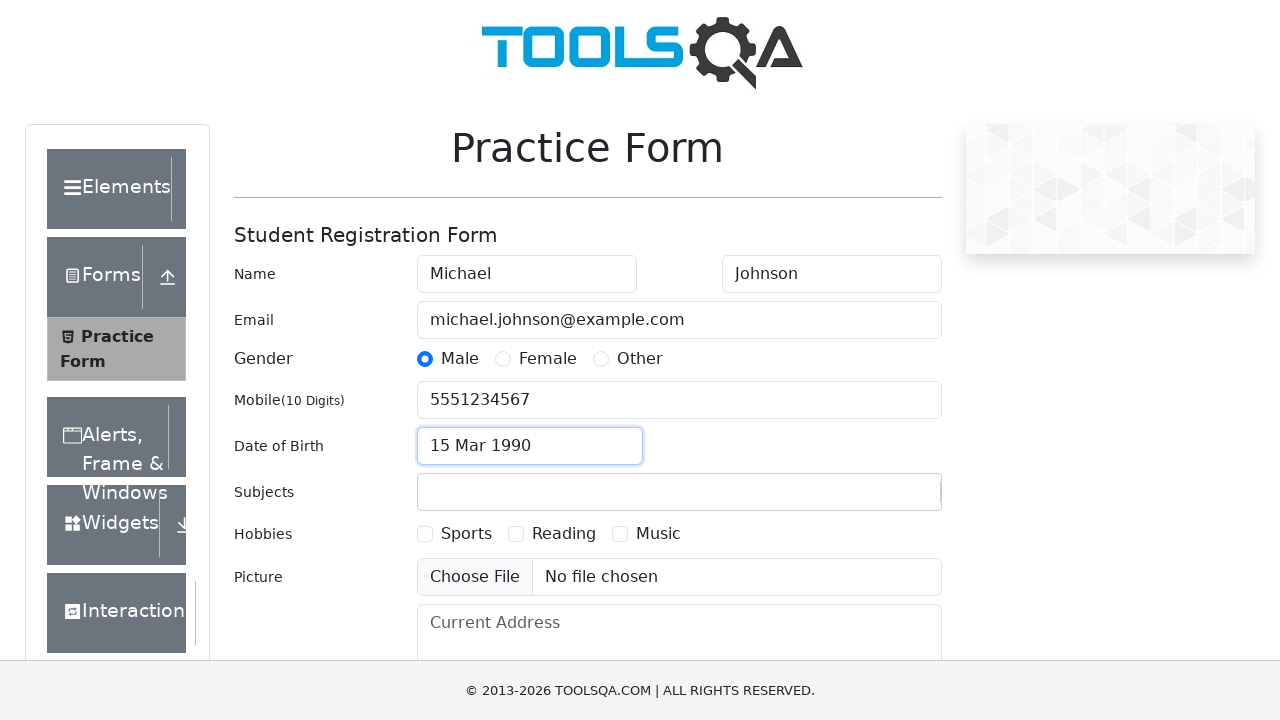

Filled current address field with '123 Test Street, Suite 456, Test City, TC 12345' on #currentAddress
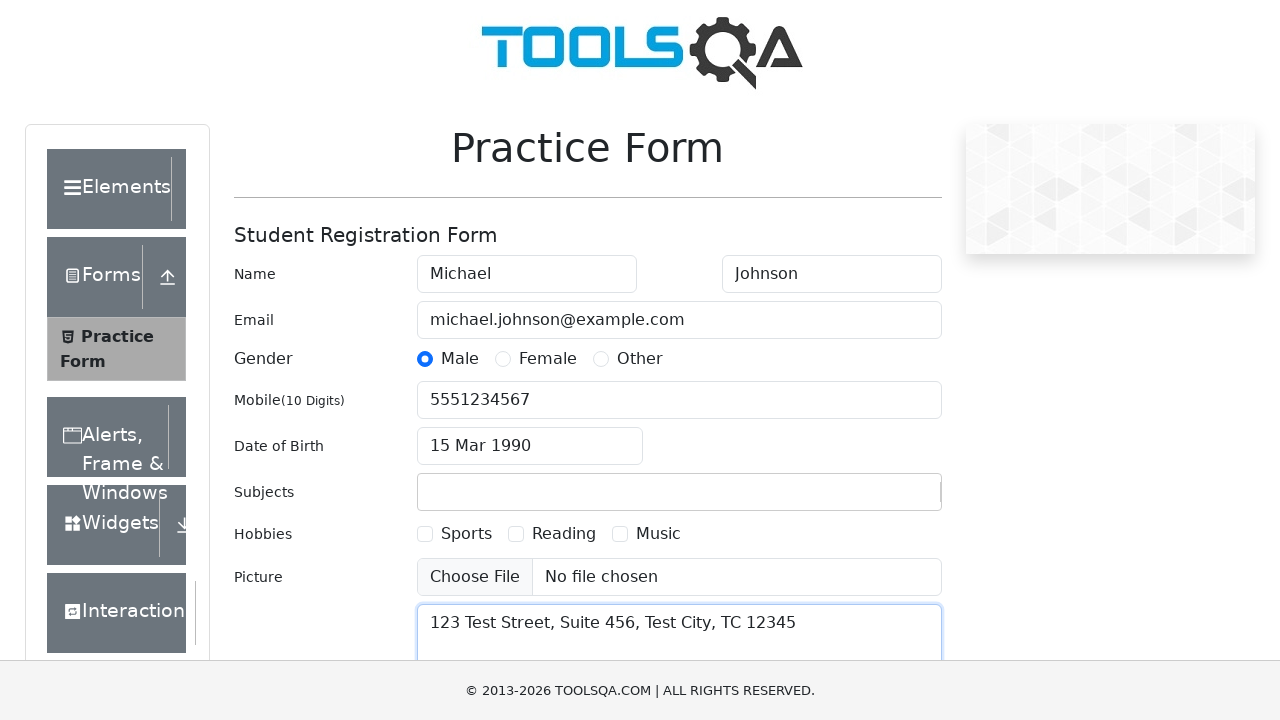

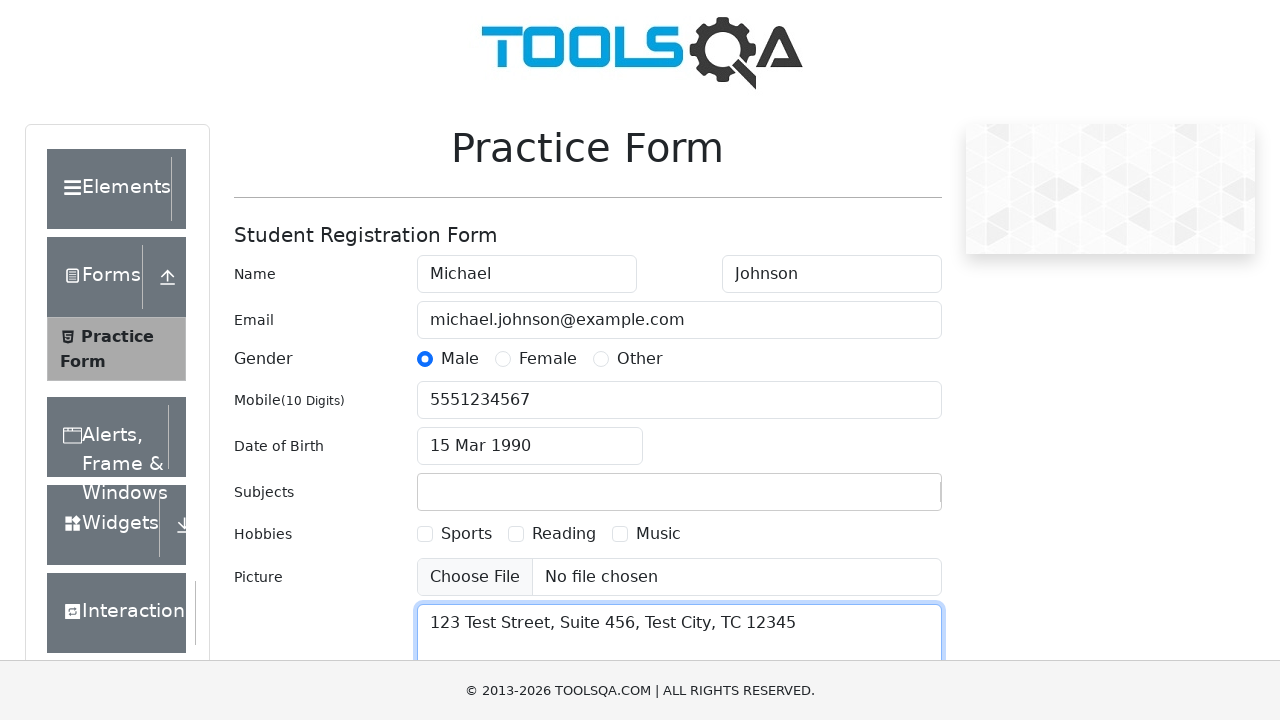